Tests tooltip functionality by hovering over an age input field and verifying the tooltip text appears

Starting URL: https://automationfc.github.io/jquery-tooltip/

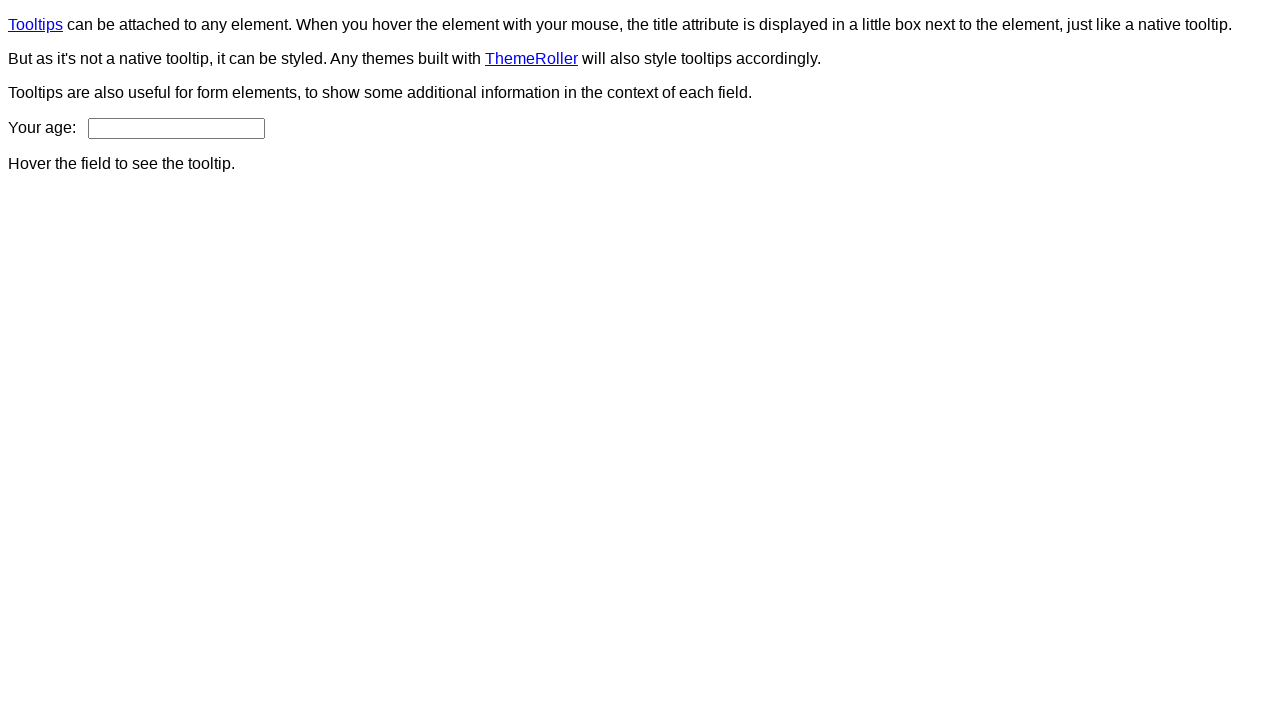

Hovered over age input field to trigger tooltip at (176, 128) on input#age
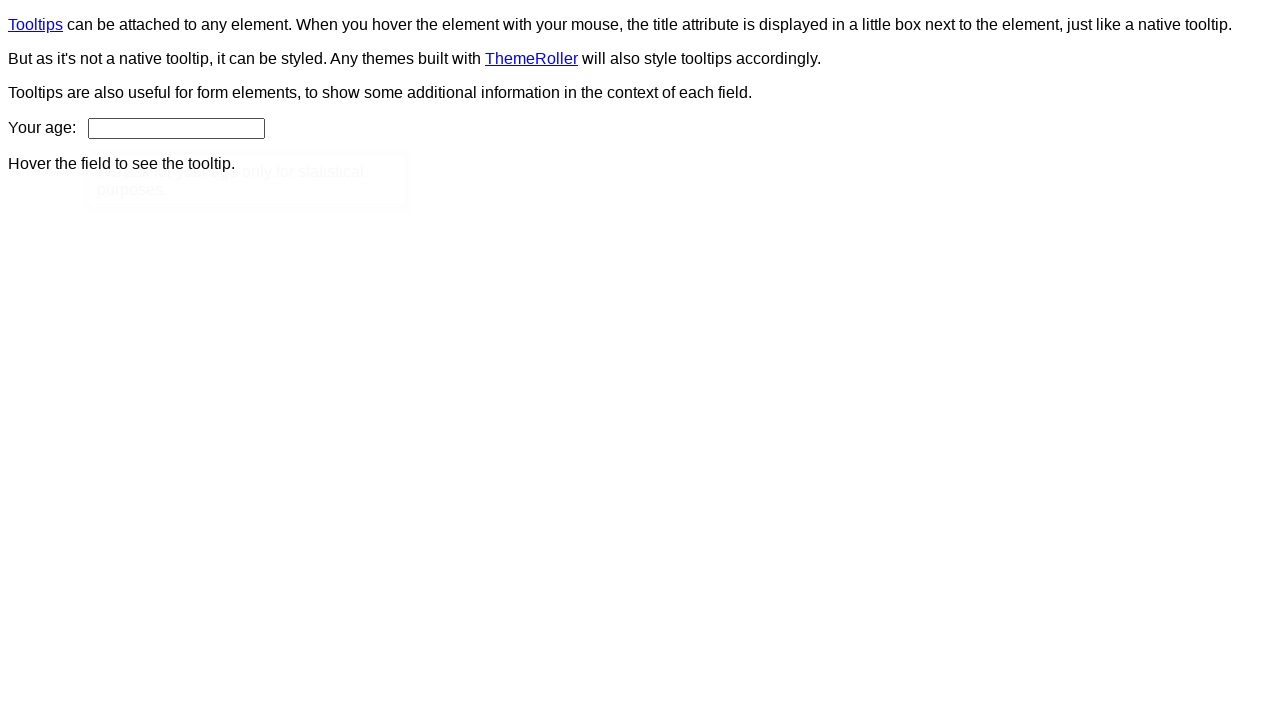

Retrieved tooltip text content
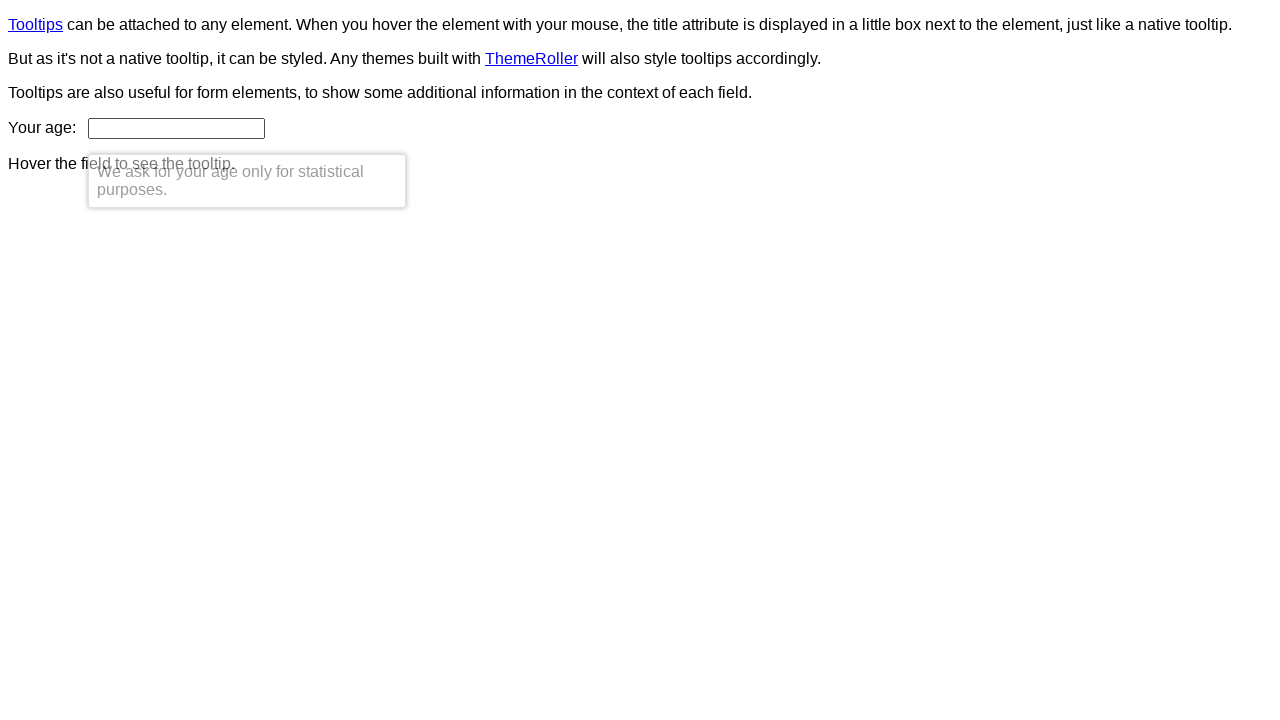

Verified tooltip text matches expected message: 'We ask for your age only for statistical purposes.'
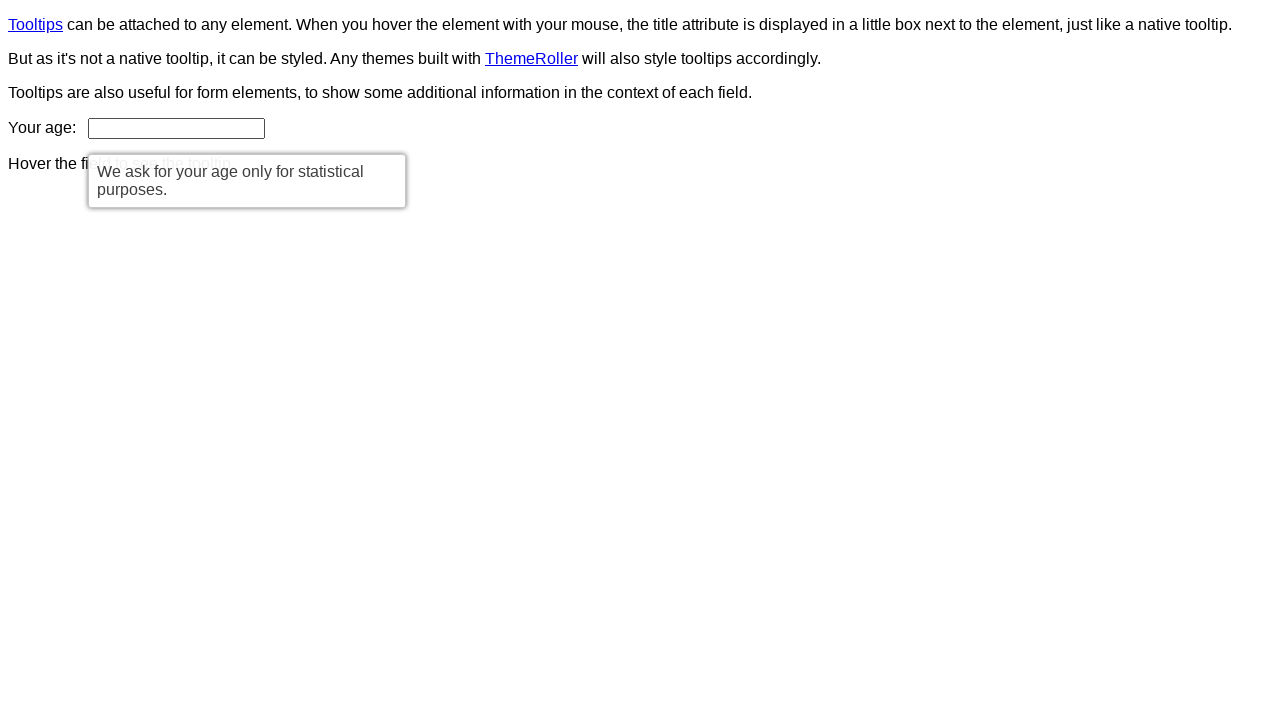

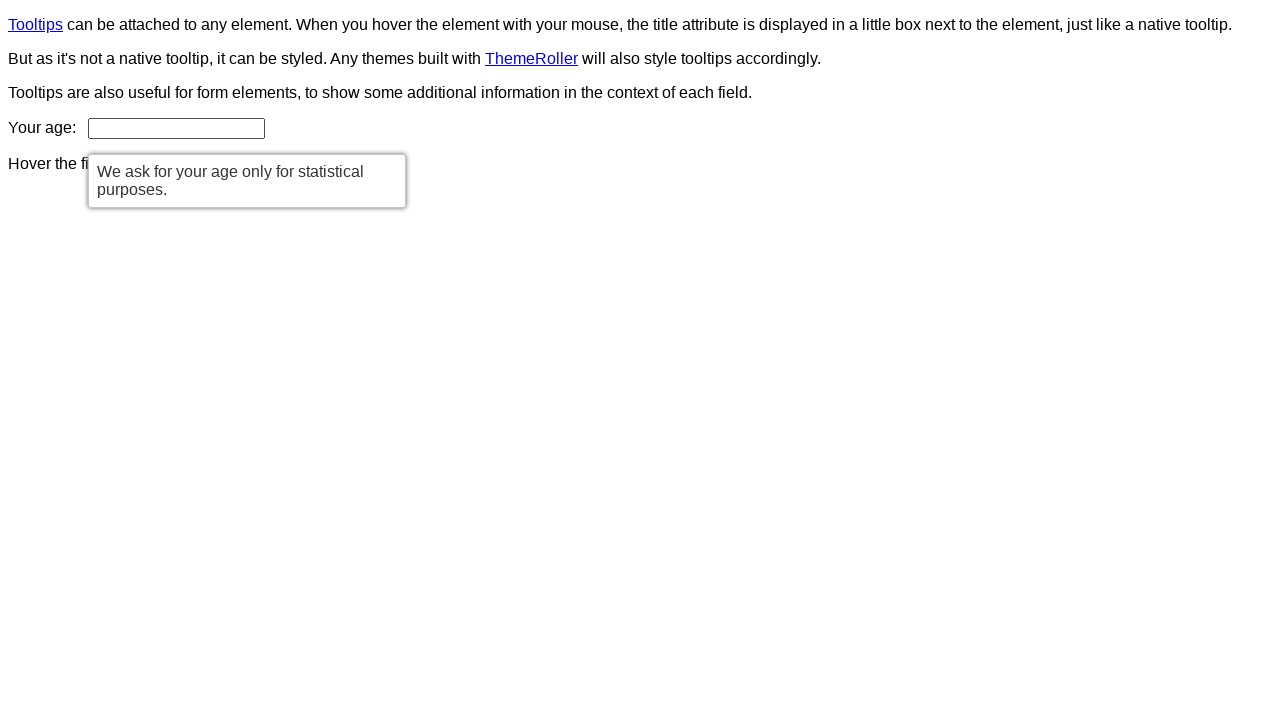